Navigates to Fox.com, maximizes the window, and scrolls through the entire page from top to bottom to verify page content loads correctly at different scroll positions.

Starting URL: https://www.fox.com

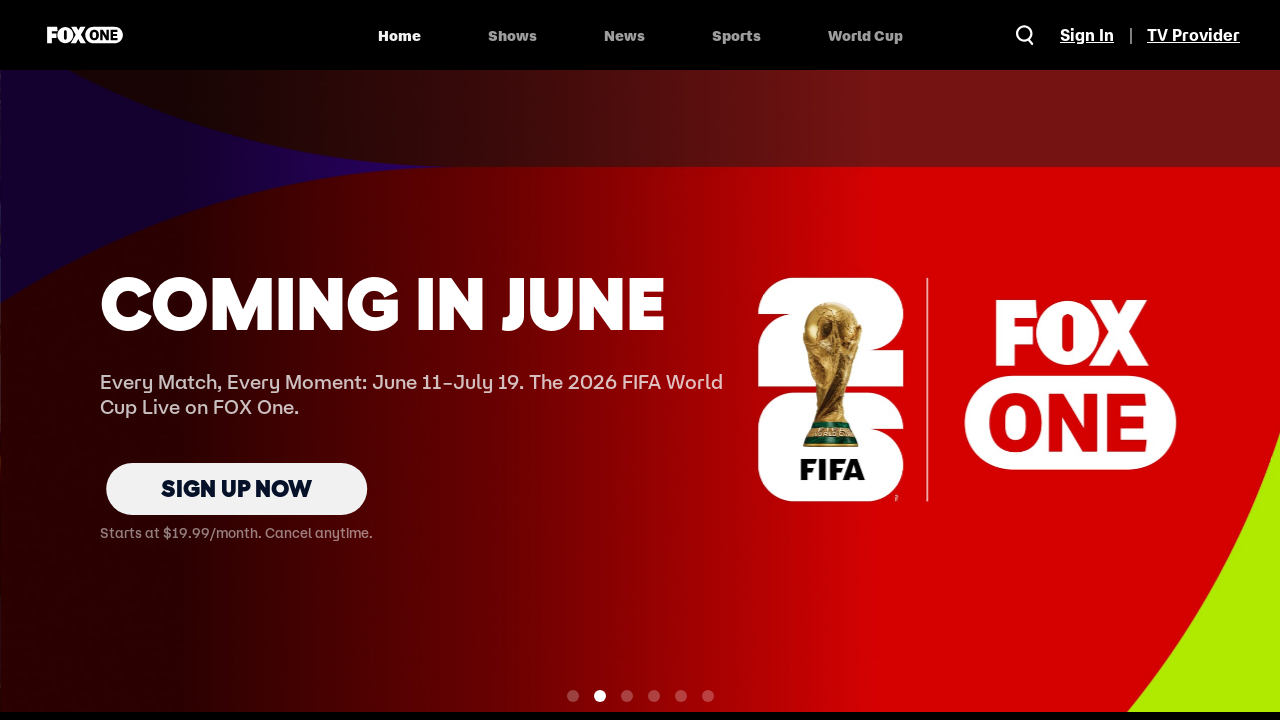

Scrolled to top of page
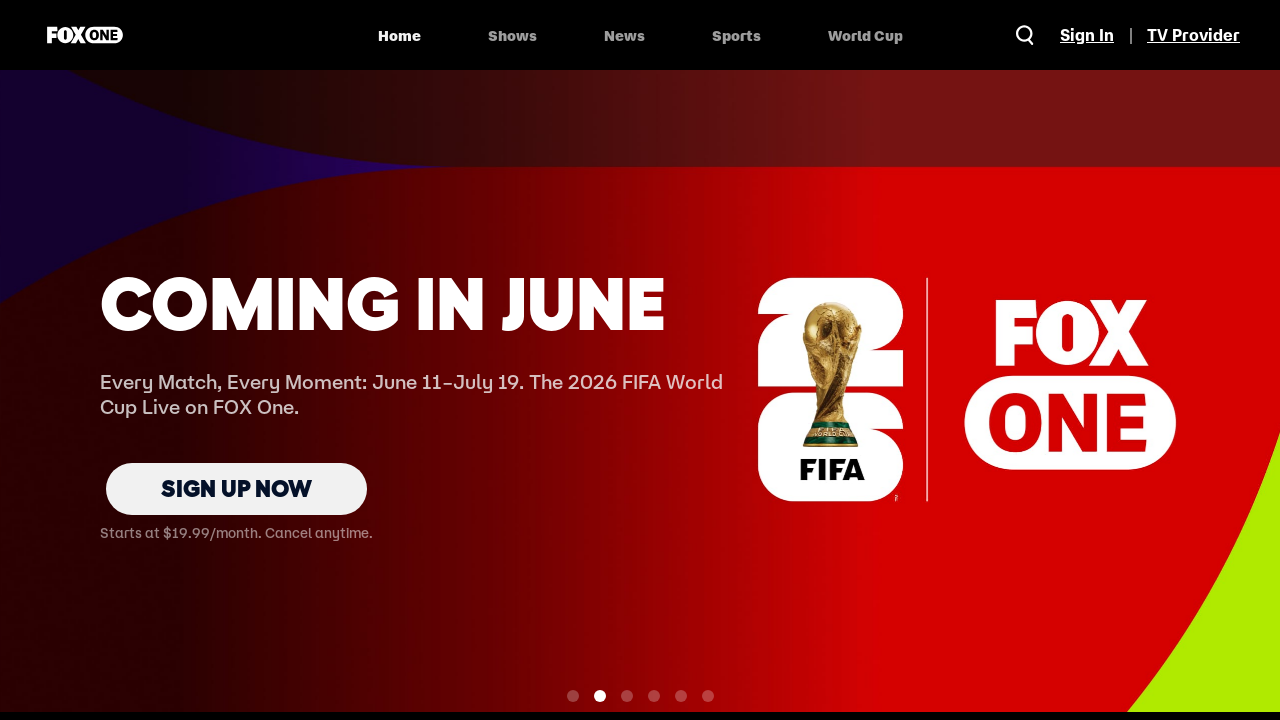

Waited 1 second for page to settle
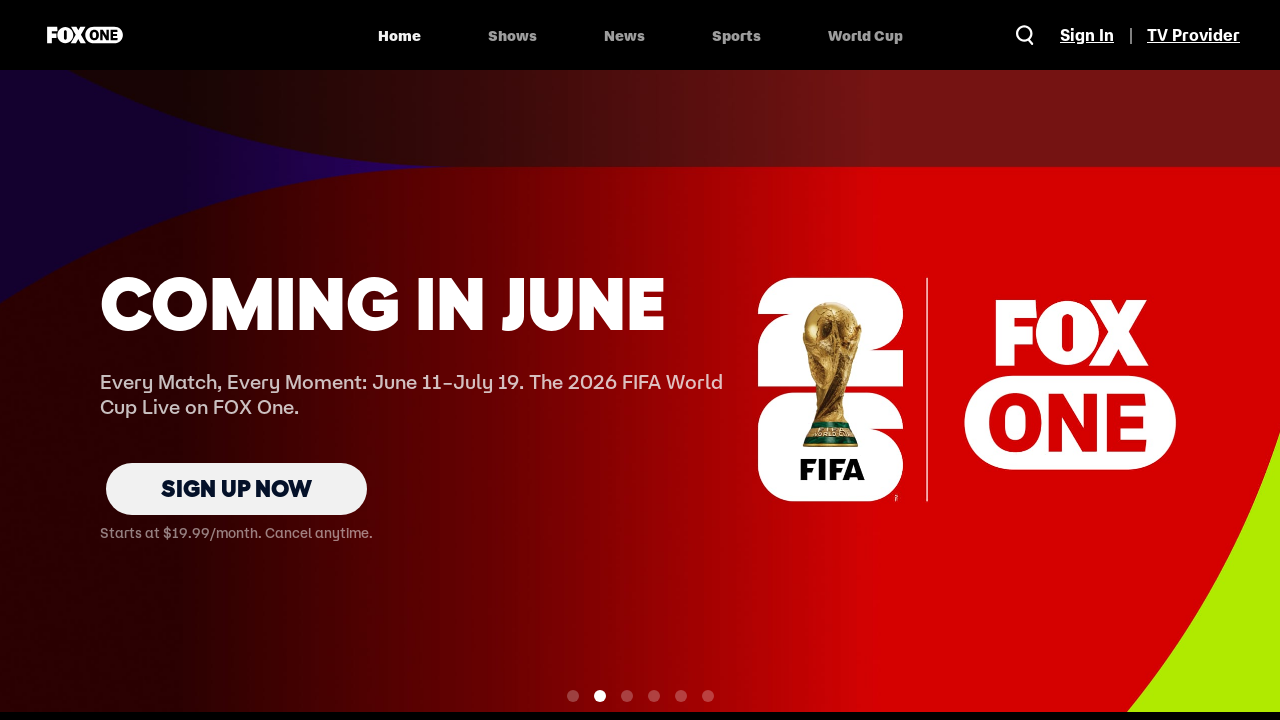

Retrieved page height
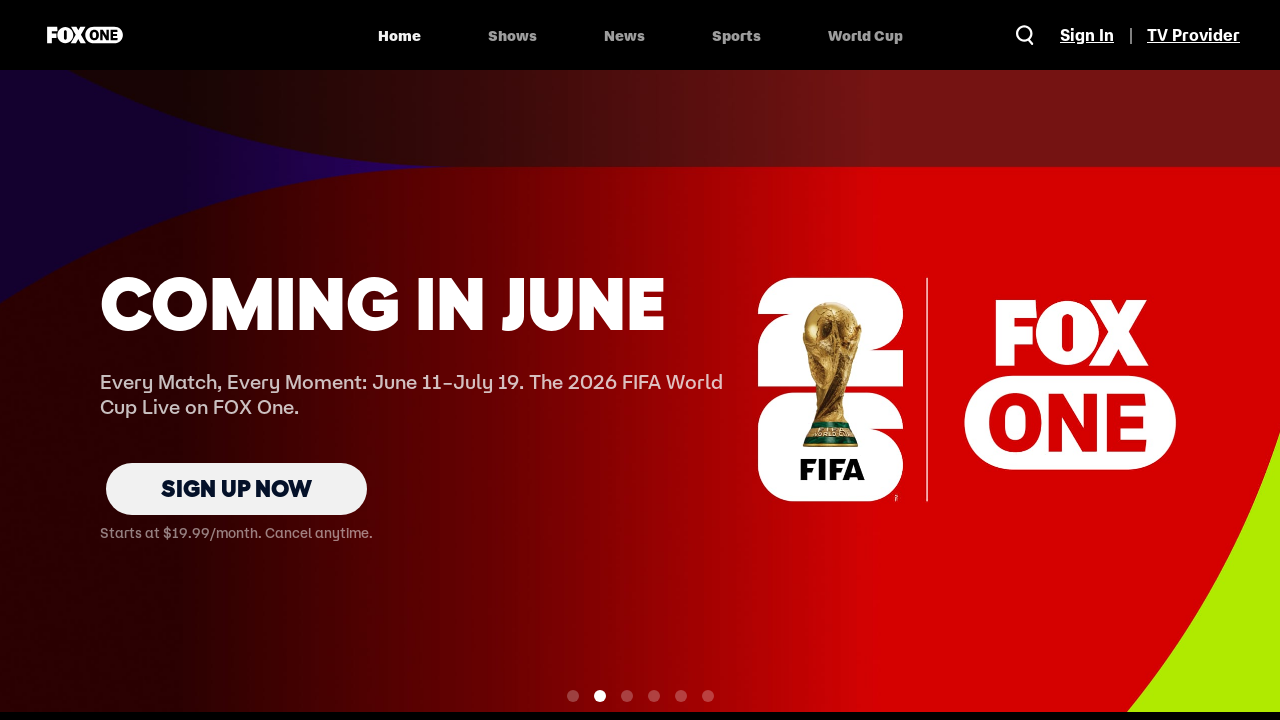

Retrieved viewport height
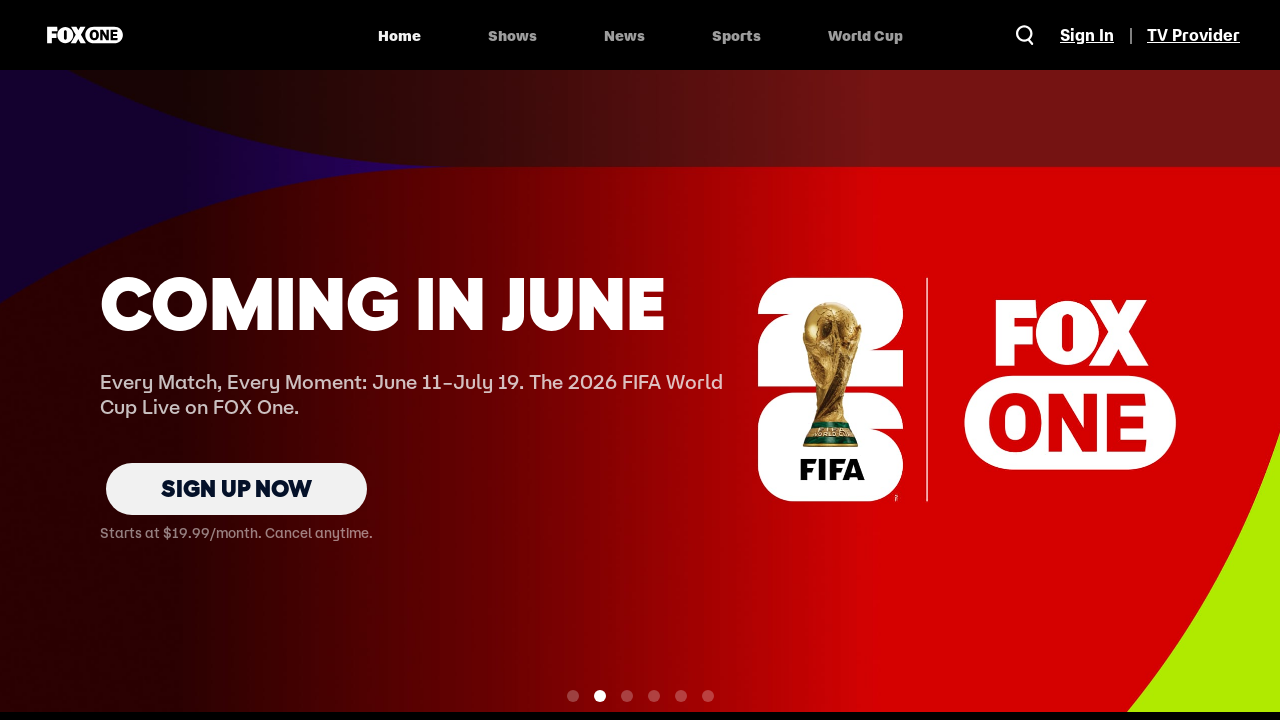

Scrolled to position 720px
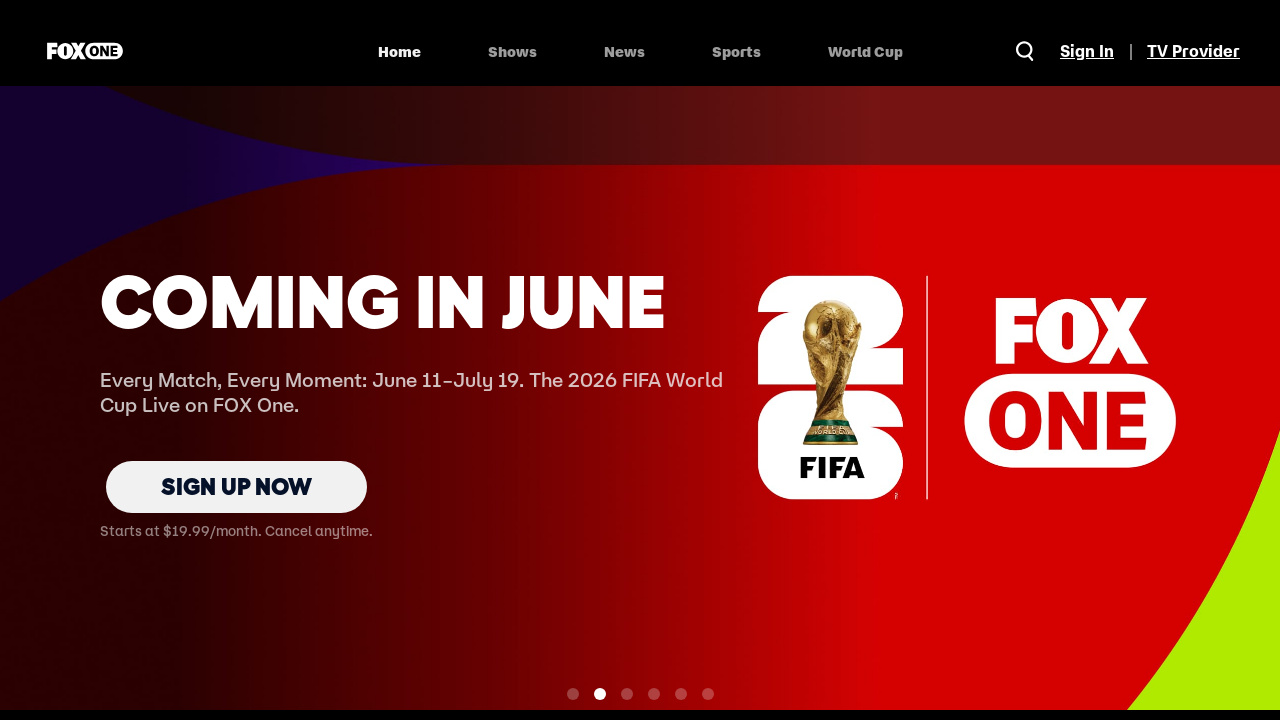

Waited 1 second for content to load at scroll position
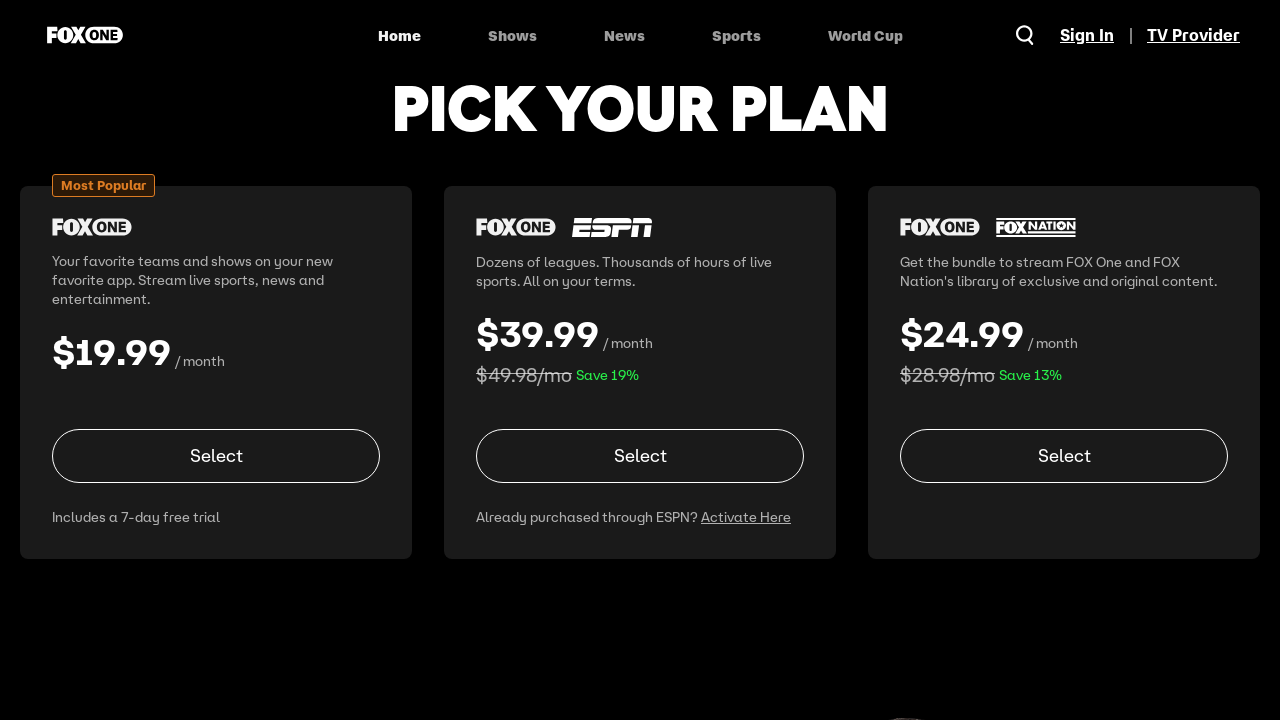

Scrolled to position 1440px
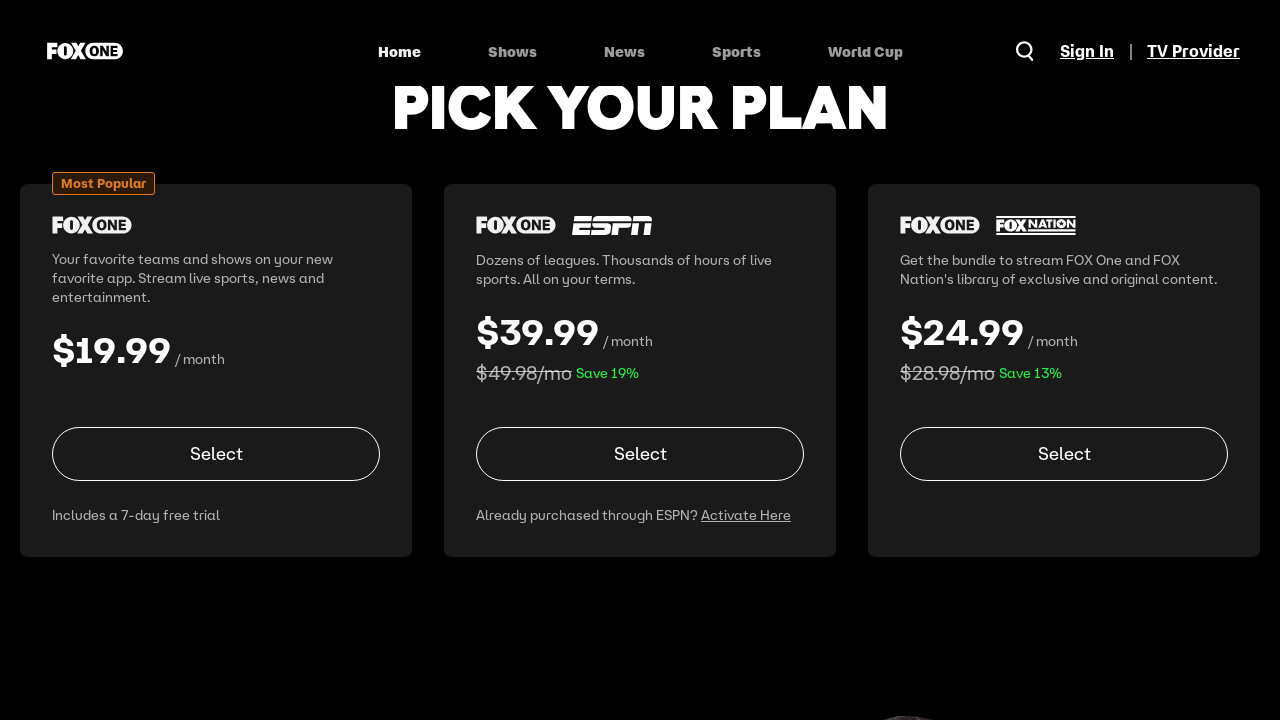

Waited 1 second for content to load at scroll position
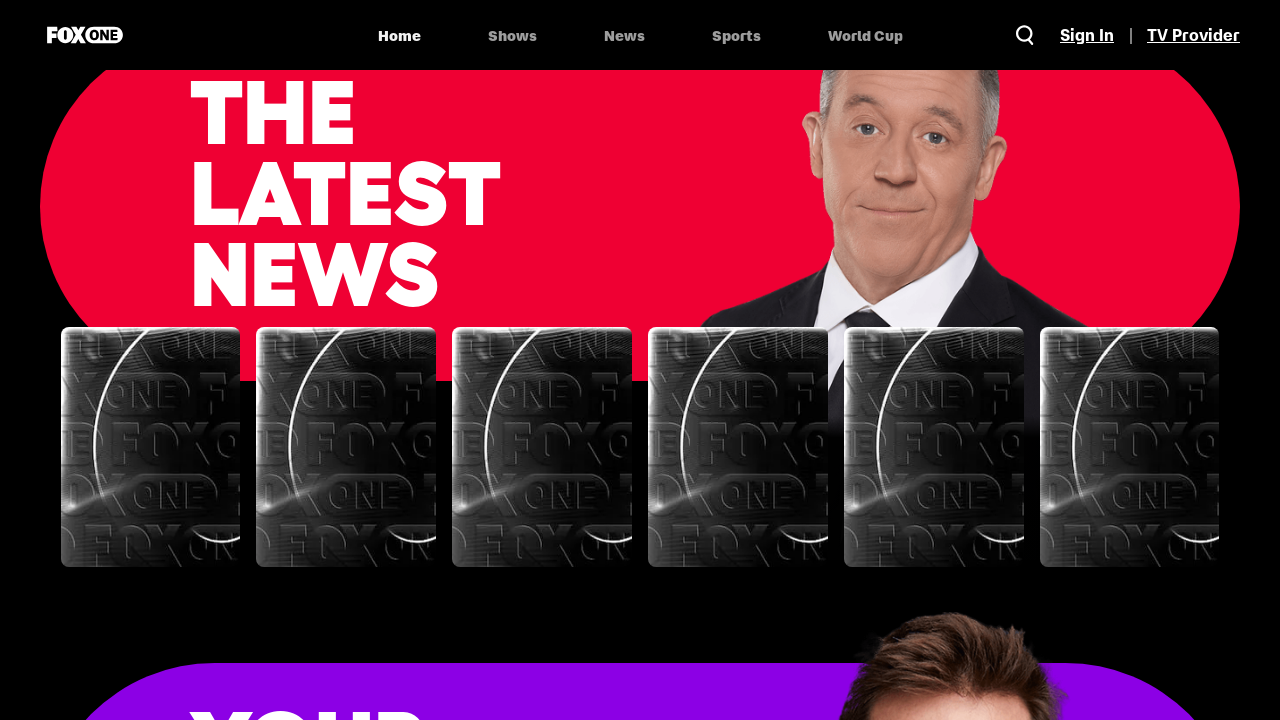

Scrolled to position 2160px
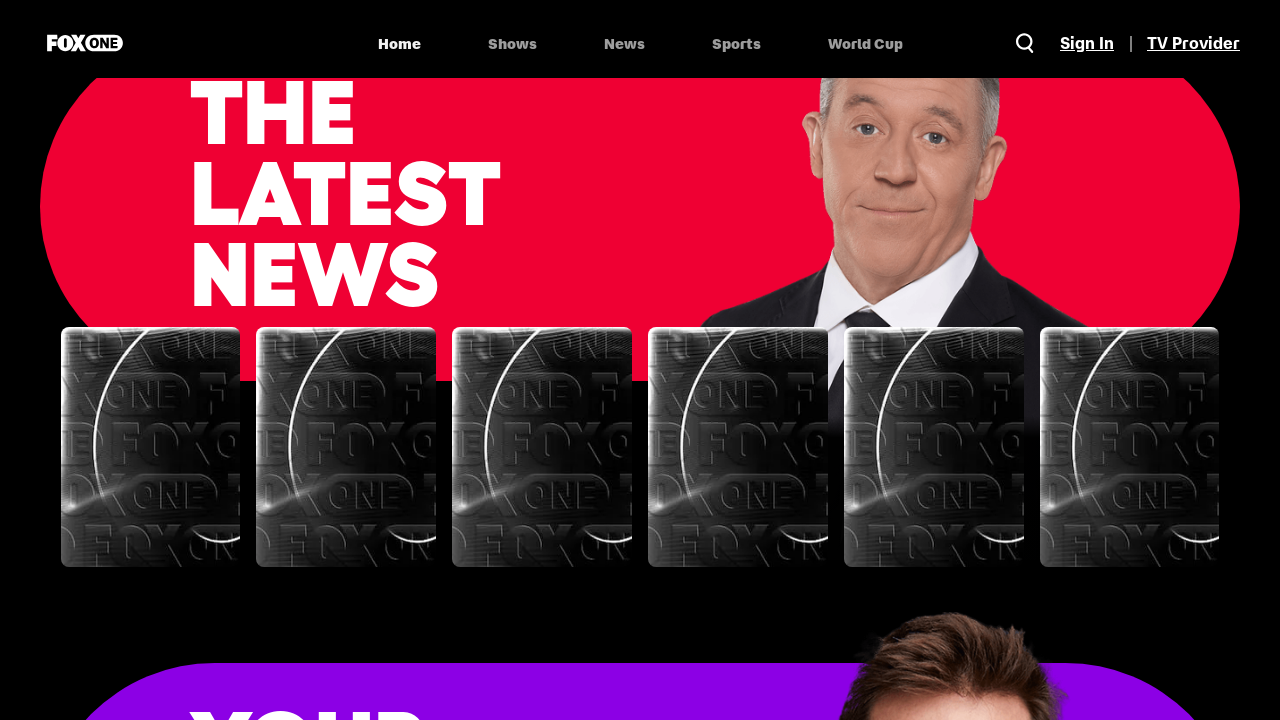

Waited 1 second for content to load at scroll position
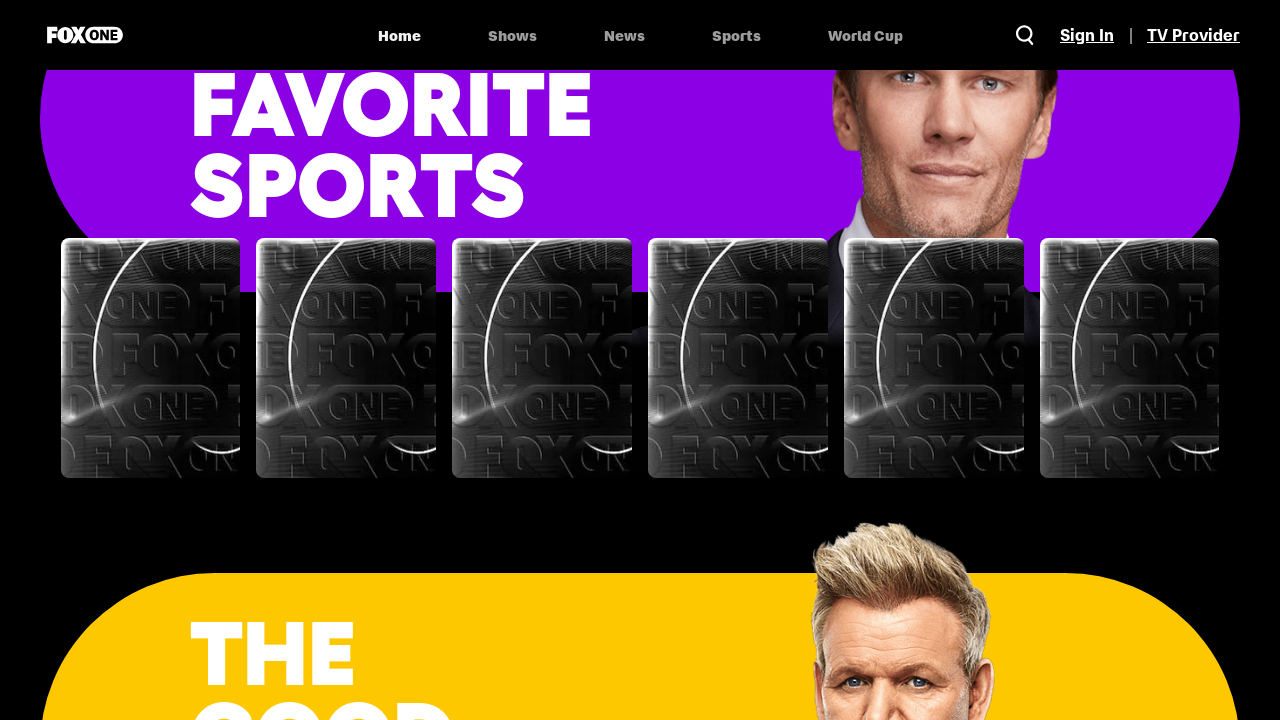

Scrolled to position 2880px
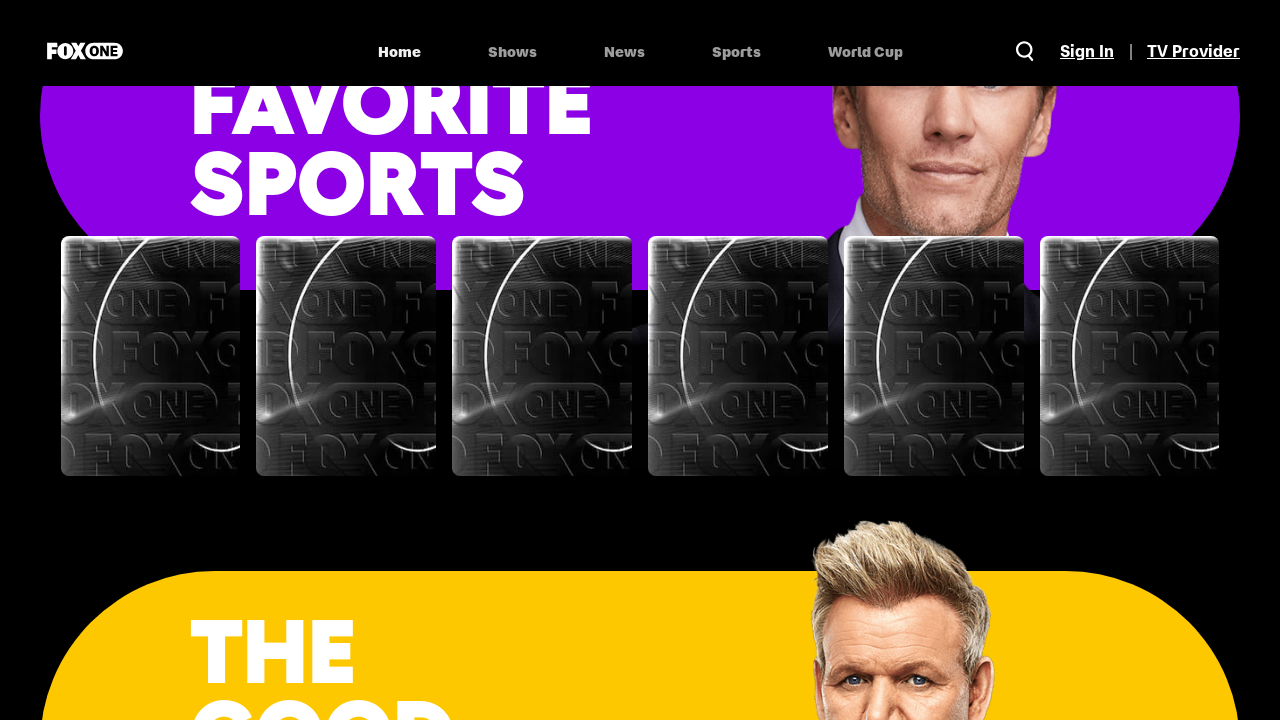

Waited 1 second for content to load at scroll position
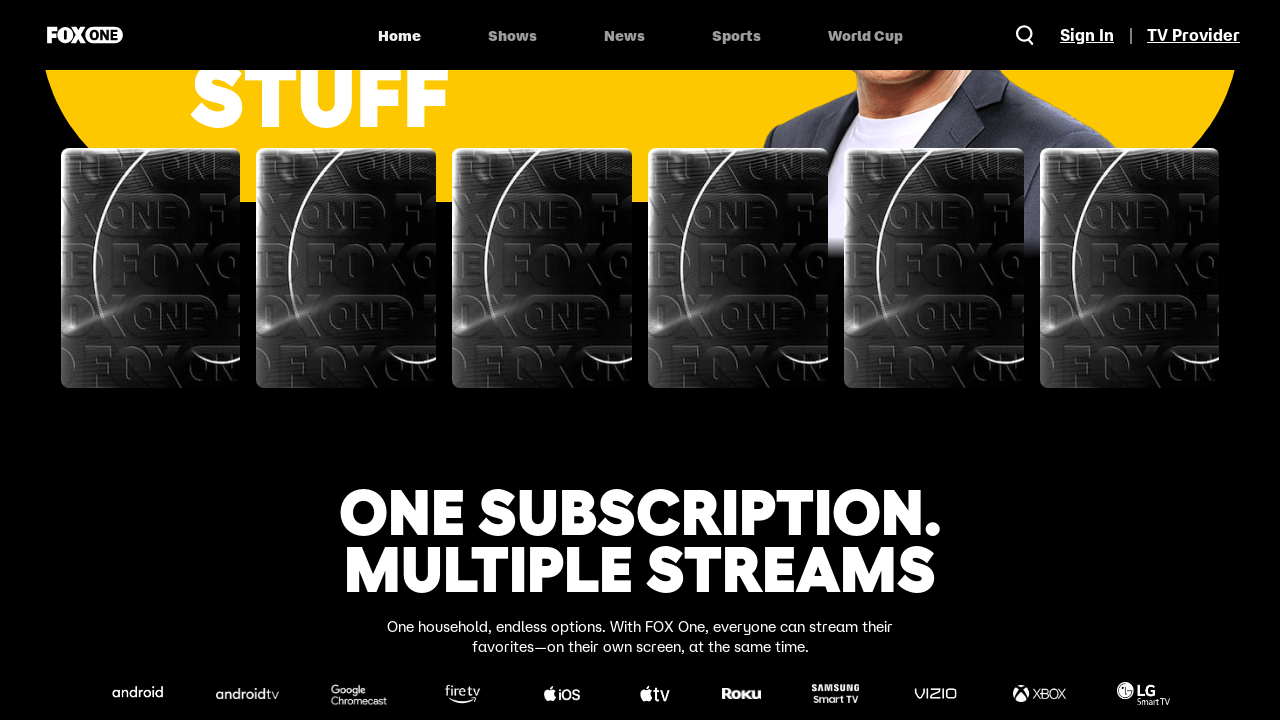

Scrolled to position 3600px
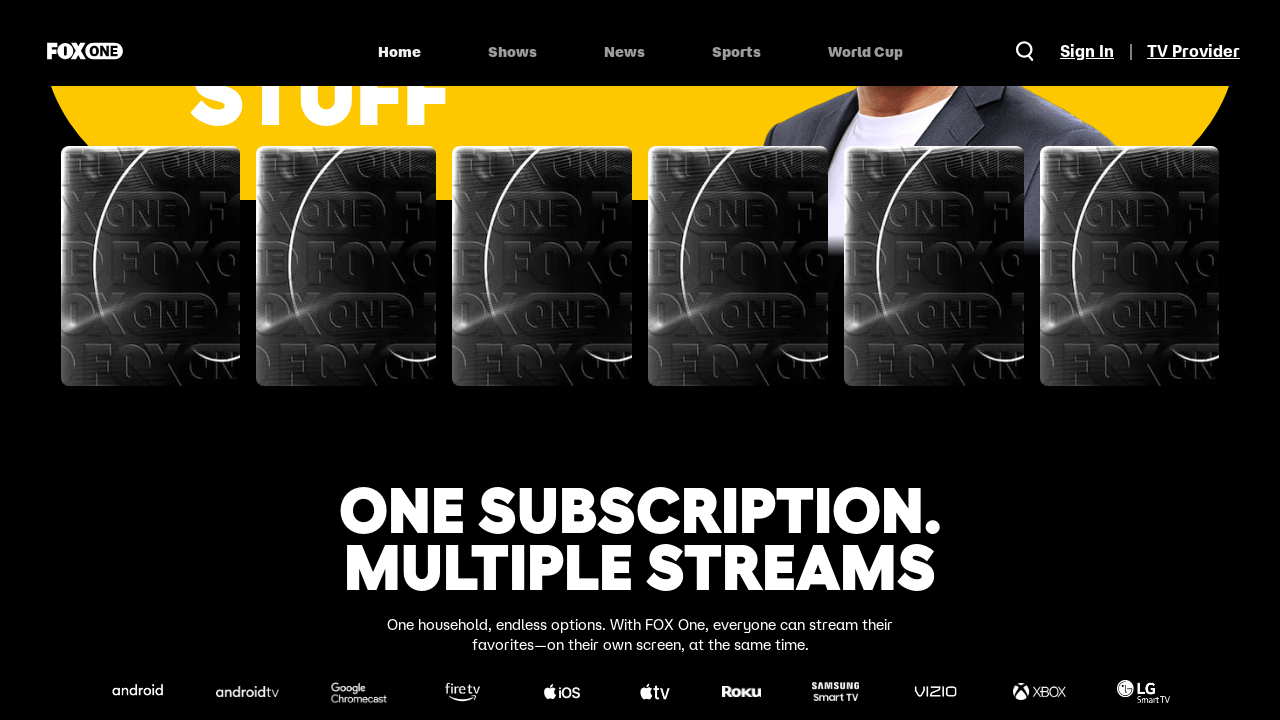

Waited 1 second for content to load at scroll position
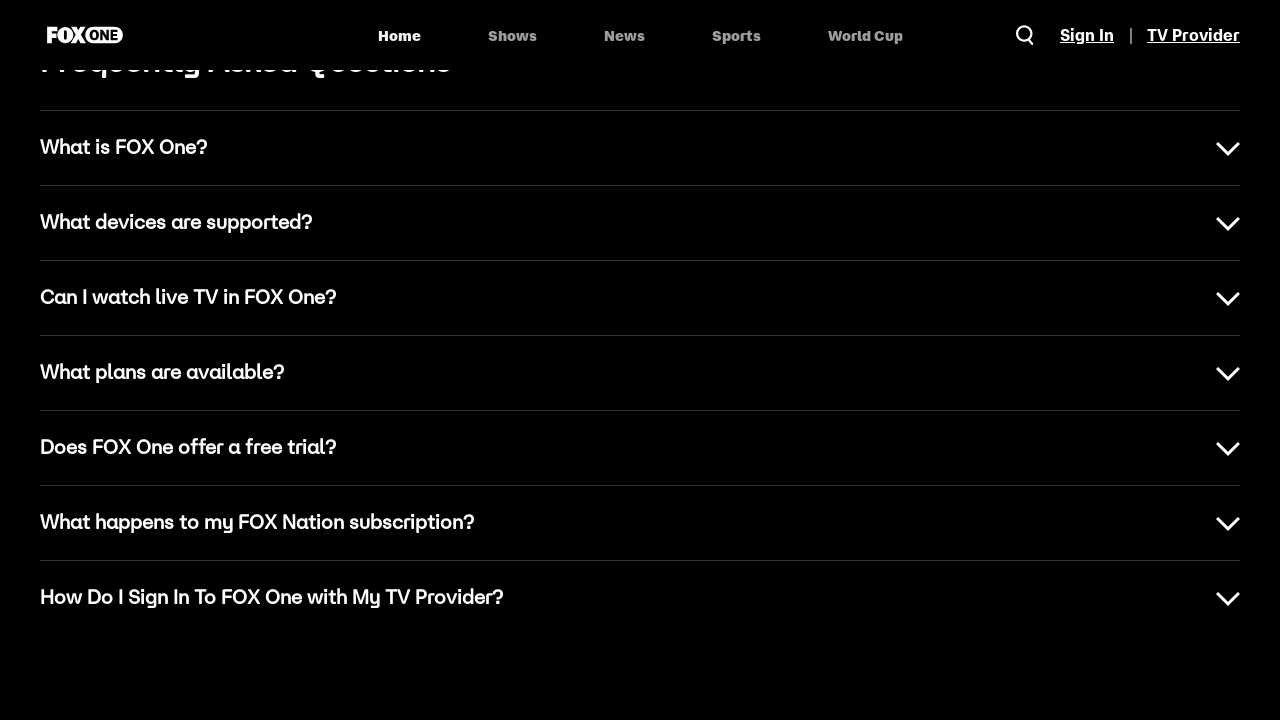

Scrolled to position 4320px
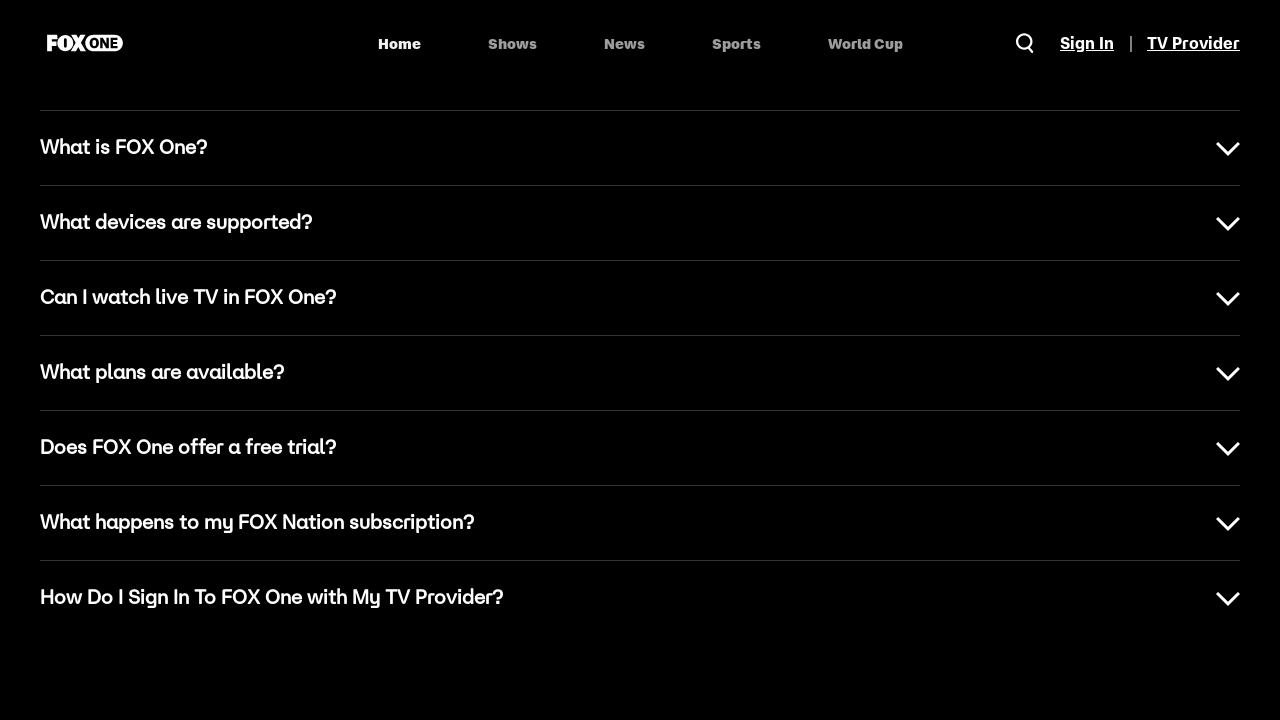

Waited 1 second for content to load at scroll position
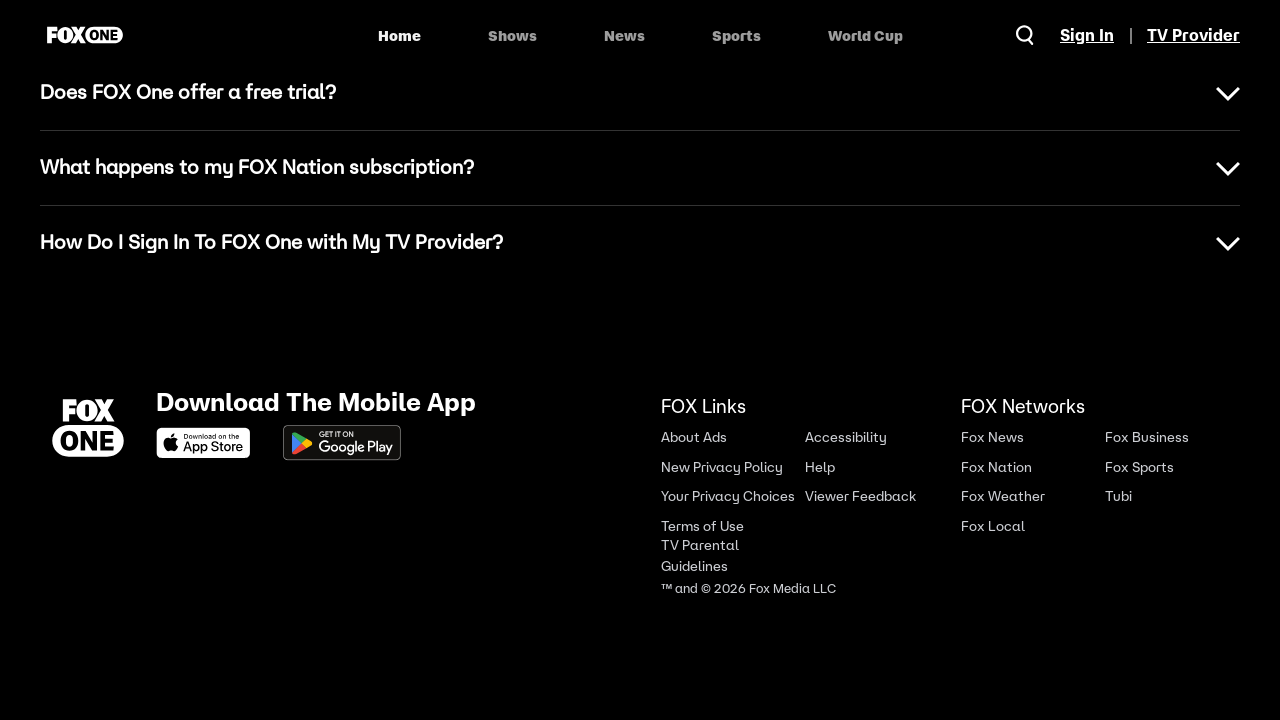

Scrolled to position 5040px
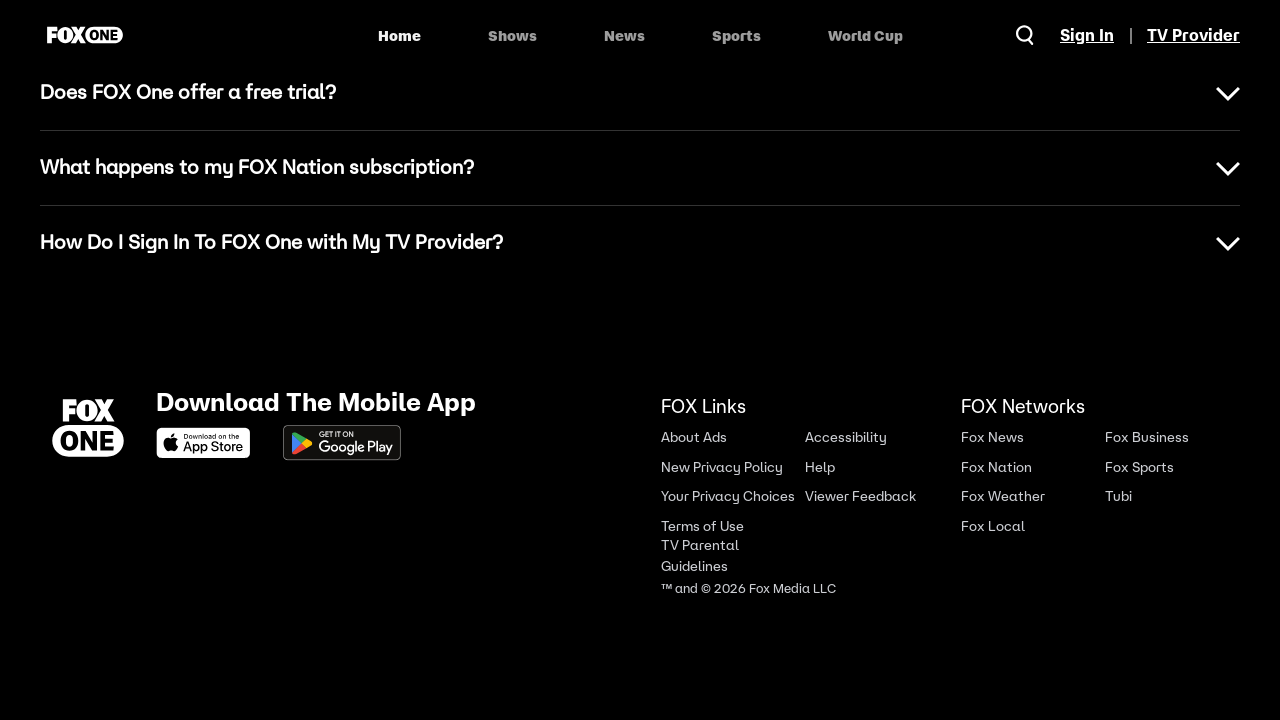

Waited 1 second for content to load at scroll position
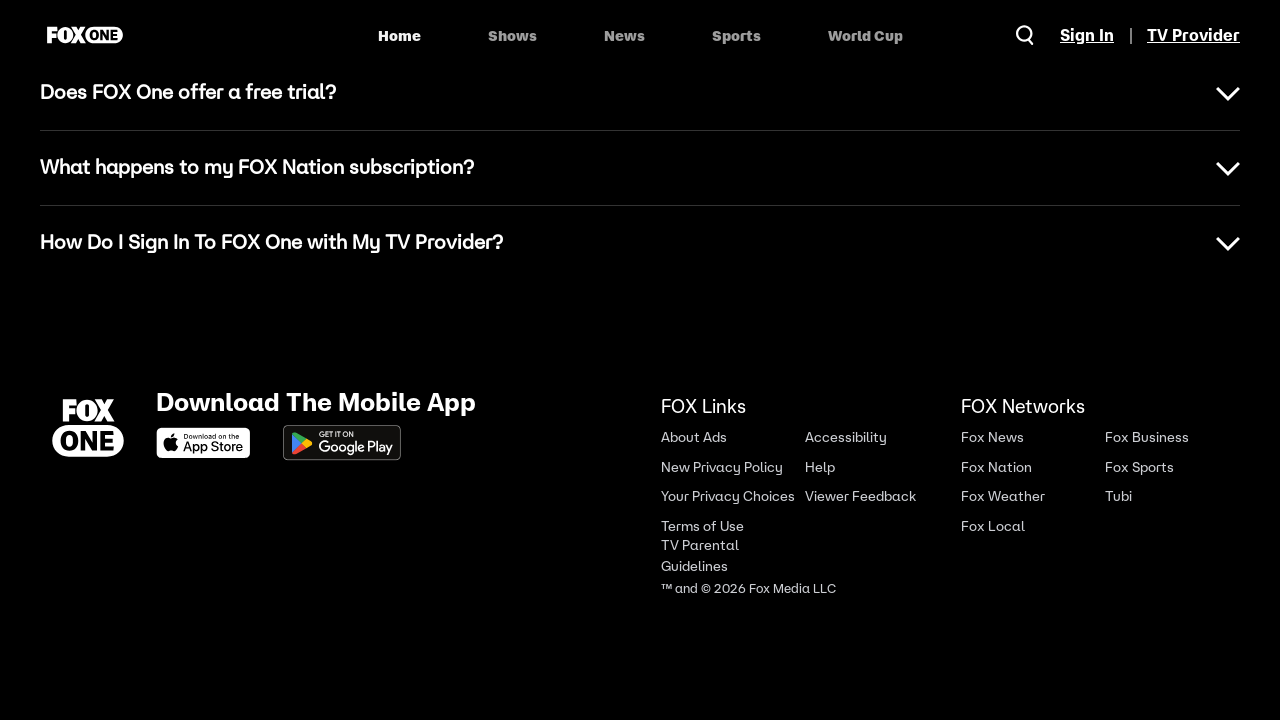

Scrolled back to top of page
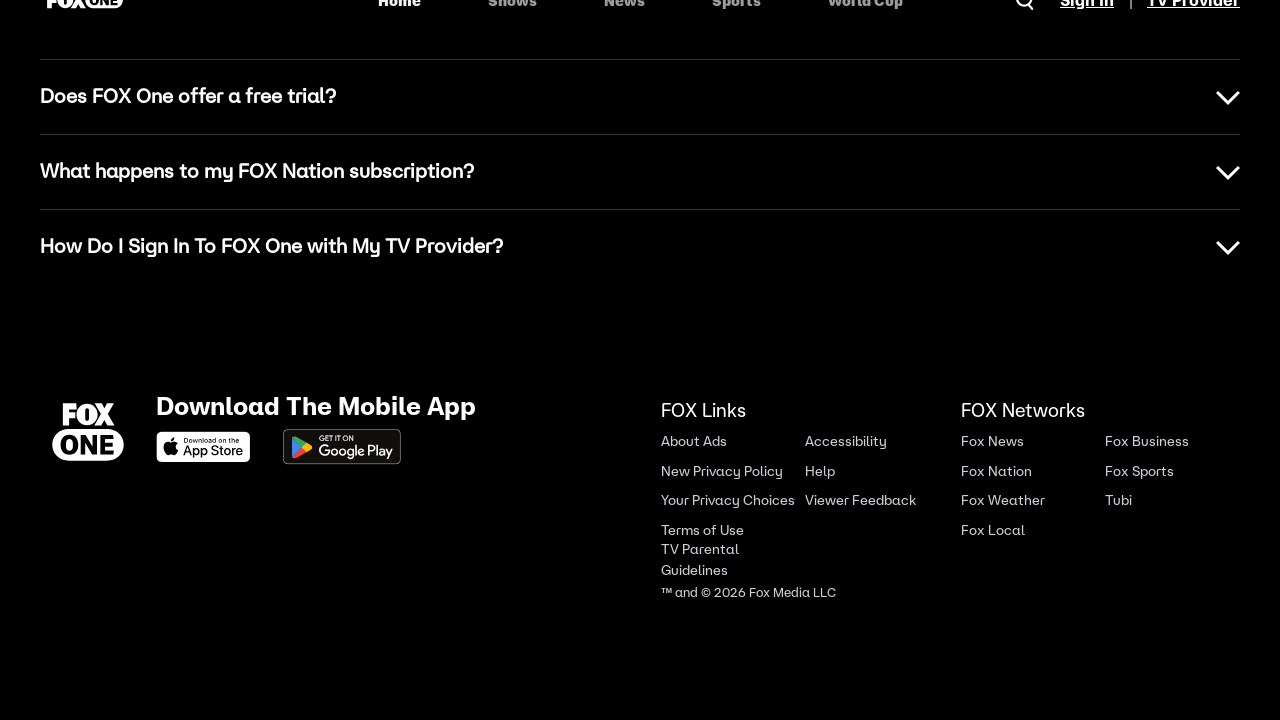

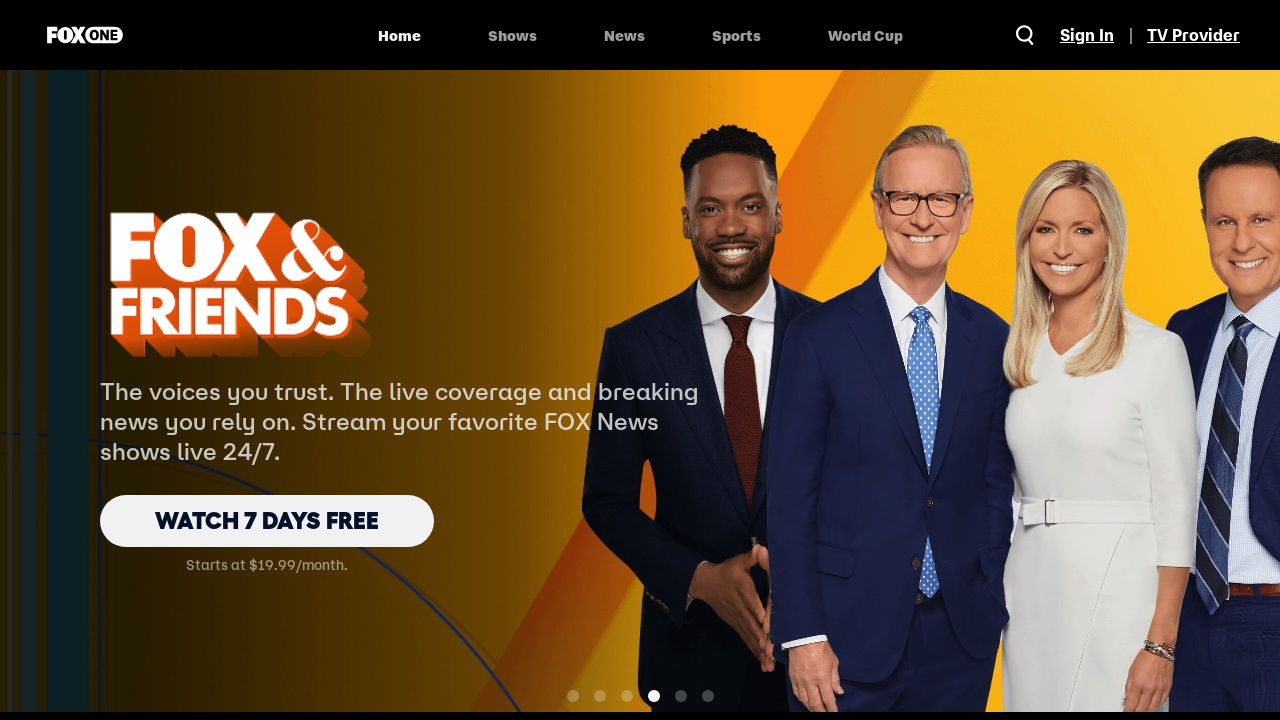